Navigates to the American Society of Hematology website and verifies that the search icon element is present and displayed on the page

Starting URL: http://www.hematology.org/

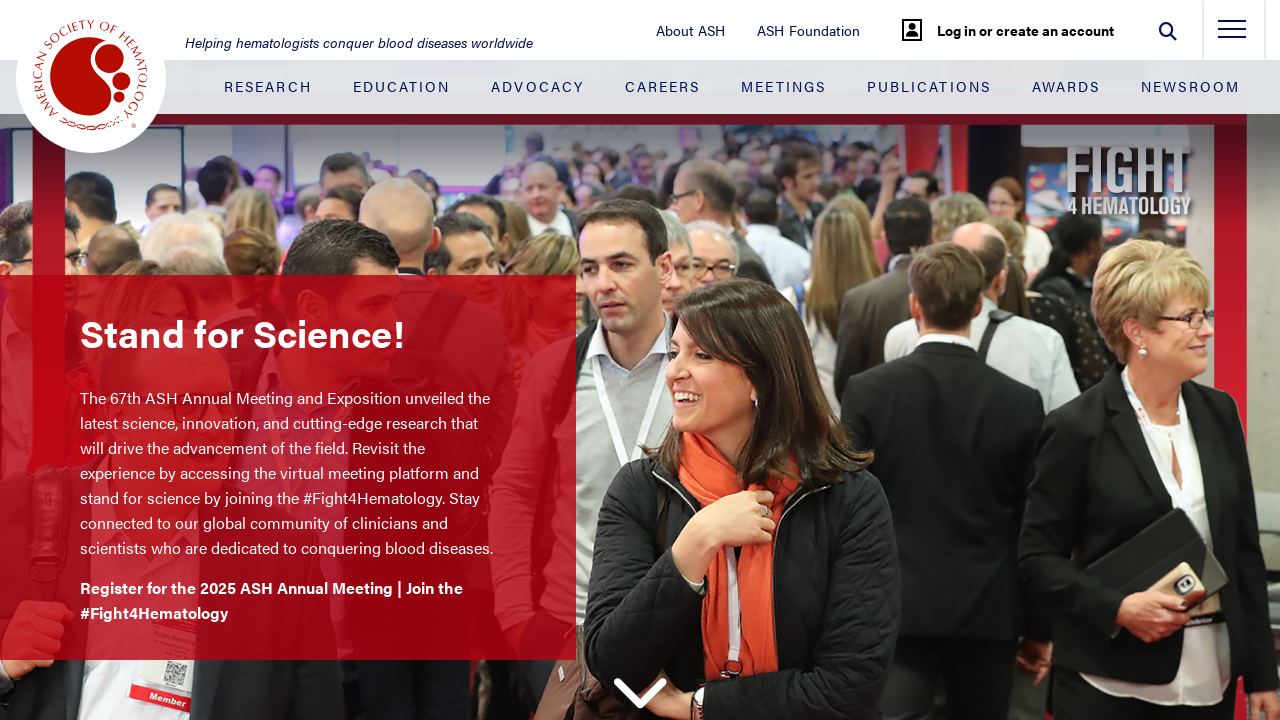

Navigated to American Society of Hematology website
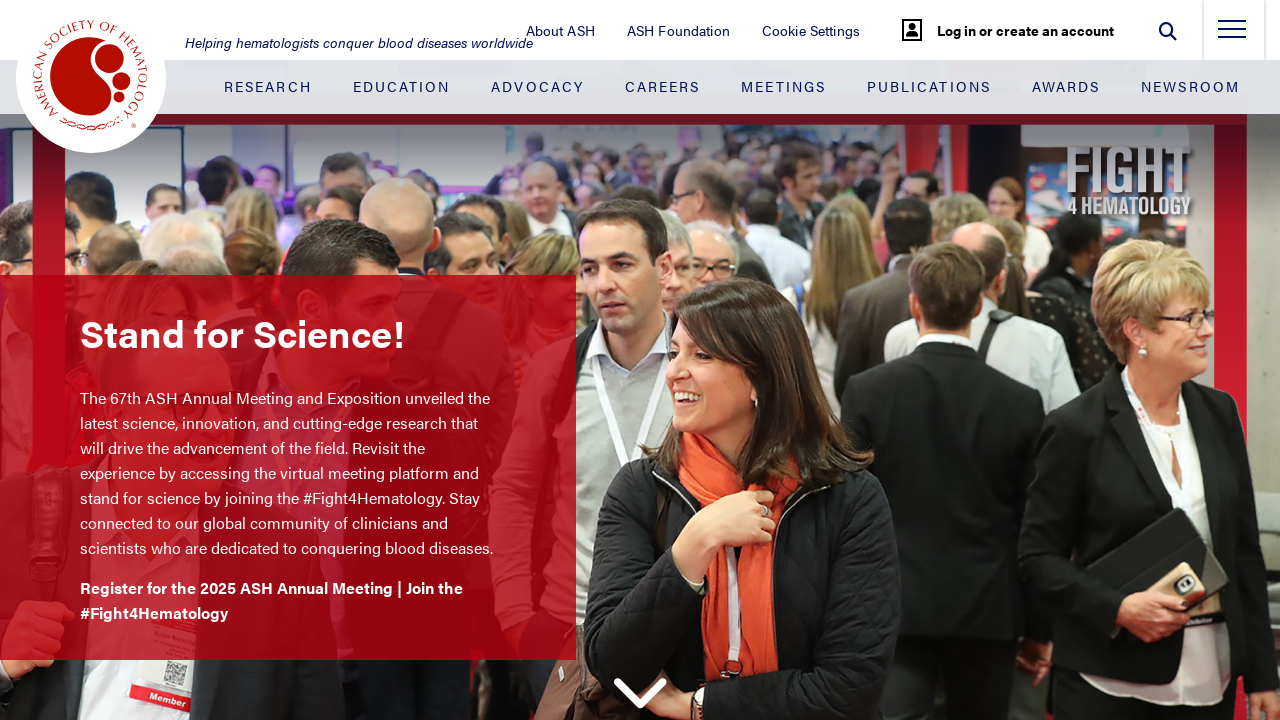

Located search icon element
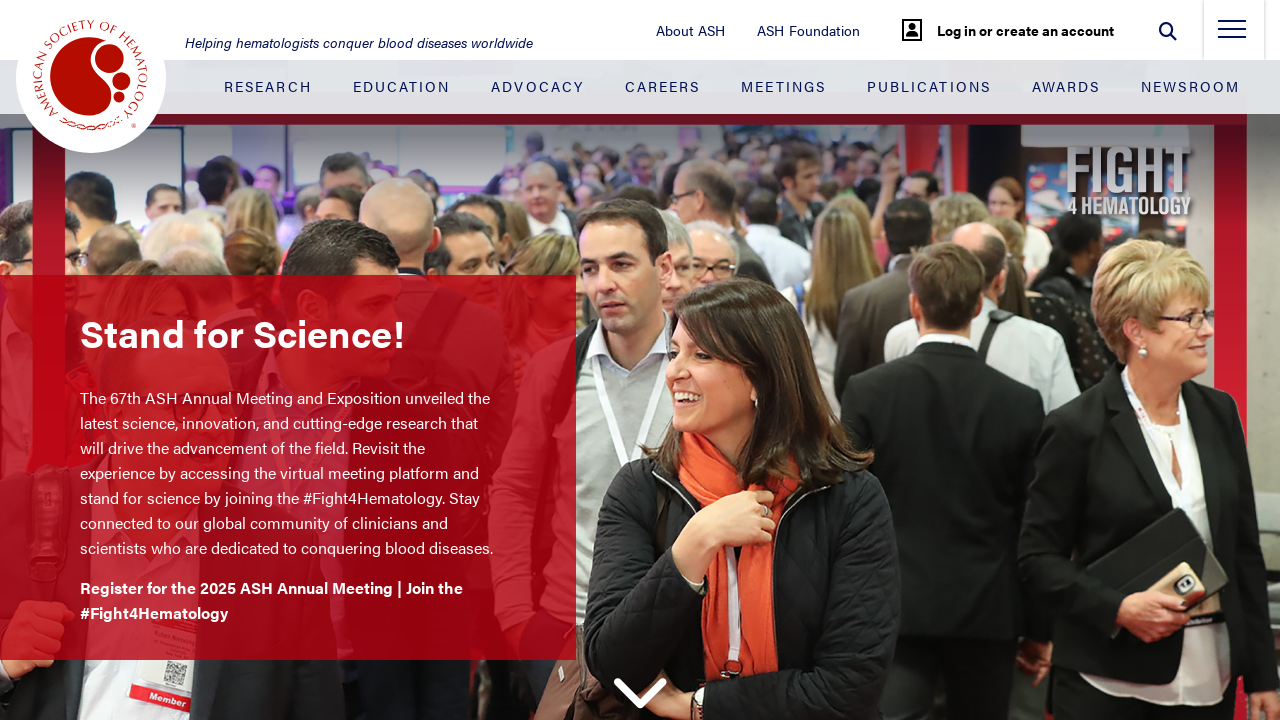

Search icon element is present and displayed on the page
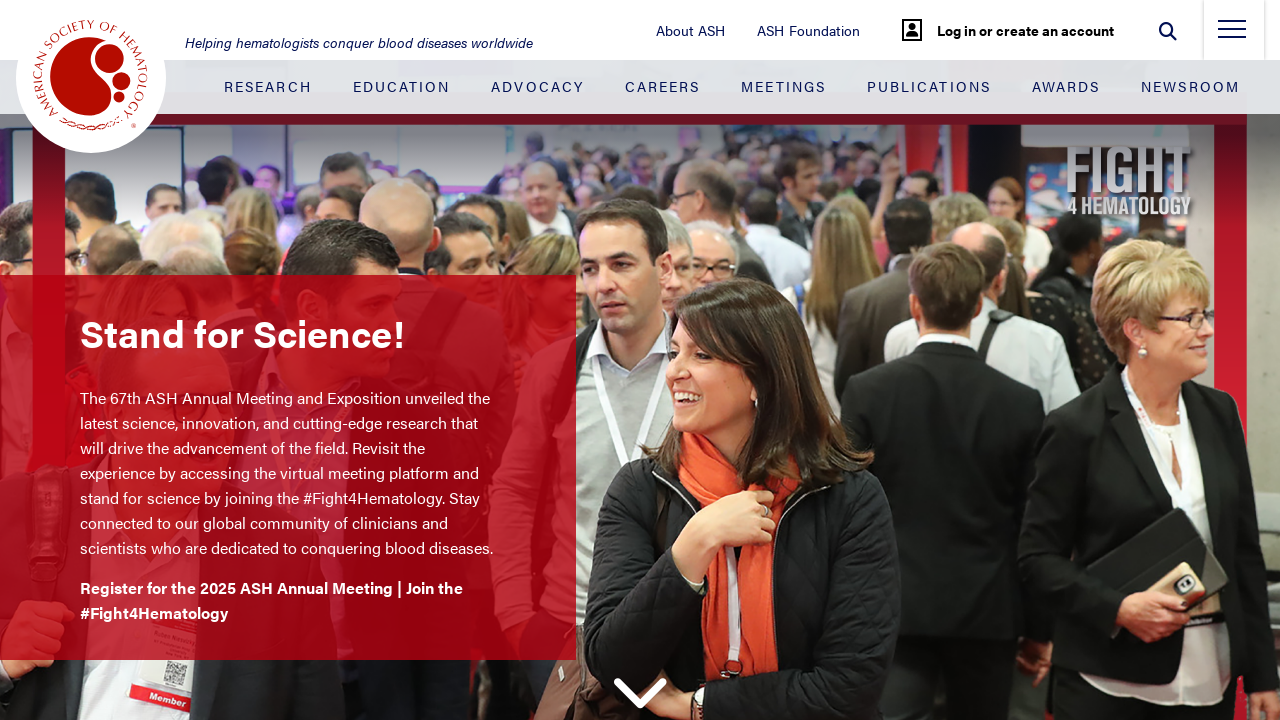

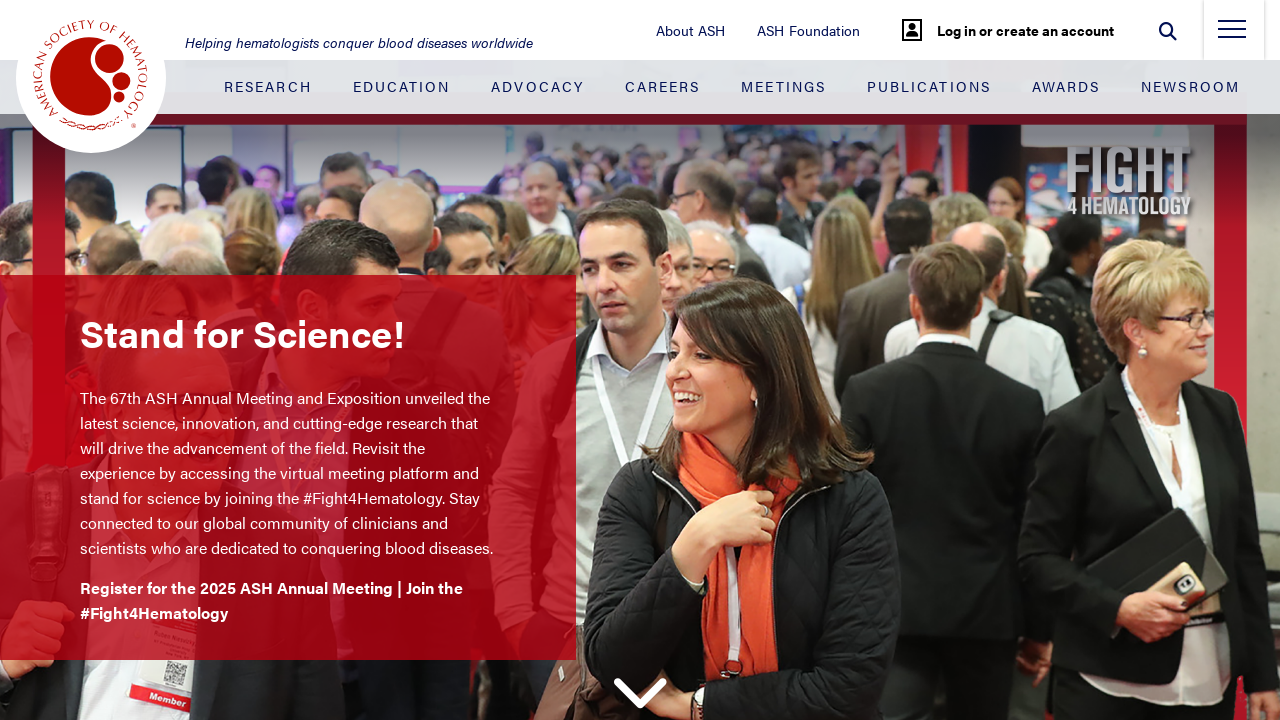